Tests registration form with invalid ID card format to verify proper validation message

Starting URL: http://passport.ddianle.com/register.html

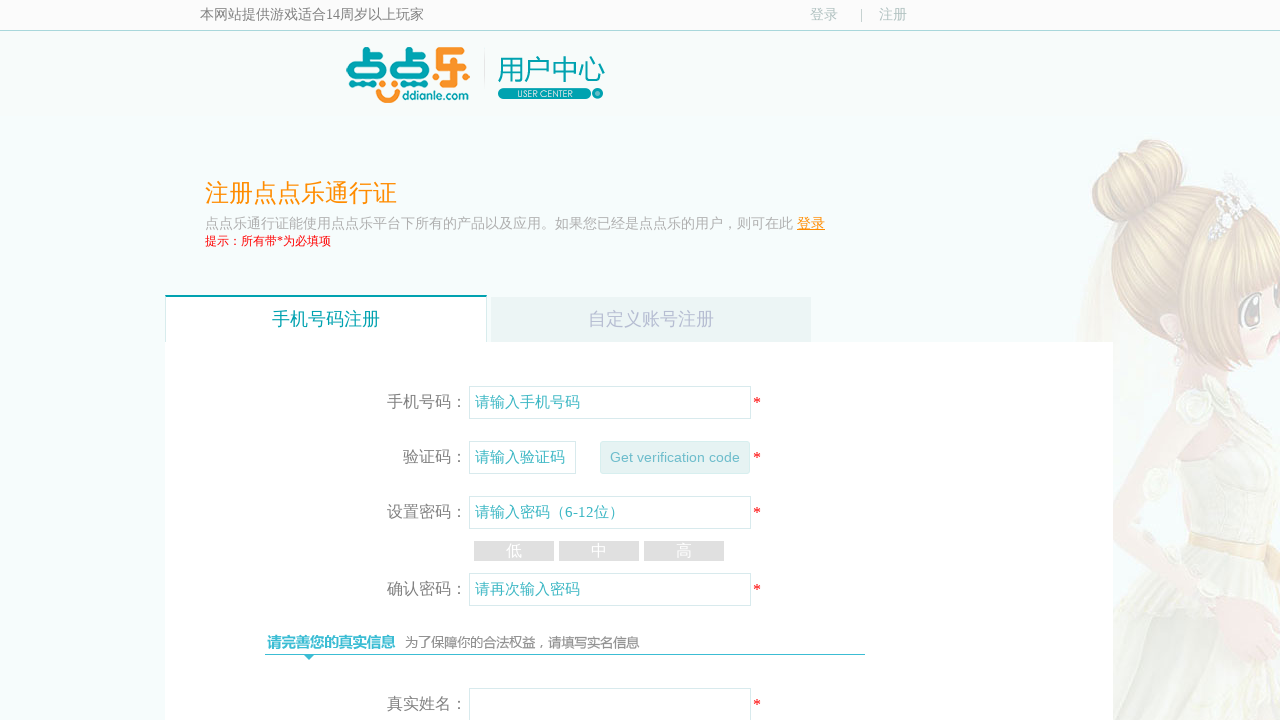

Clicked on custom account registration tab at (651, 320) on xpath=//span[contains(text(),'自定义账号注册')]
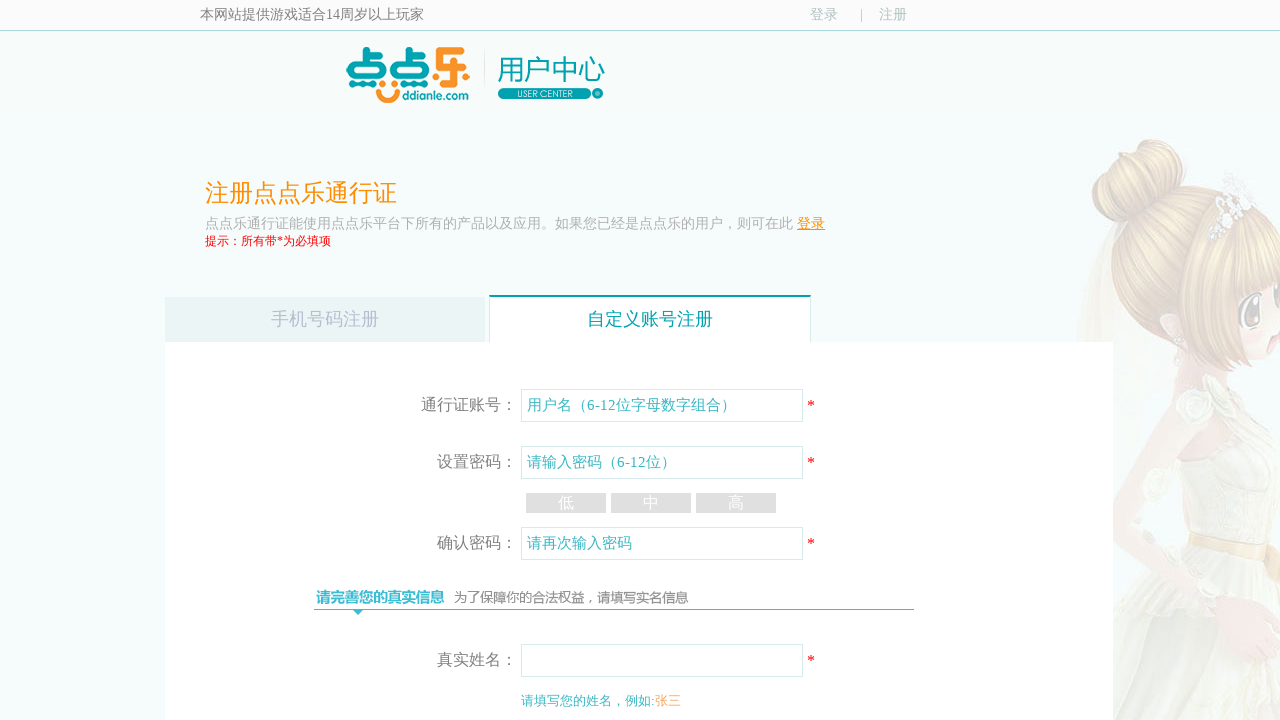

Filled username field with 'testuser9165' on #username
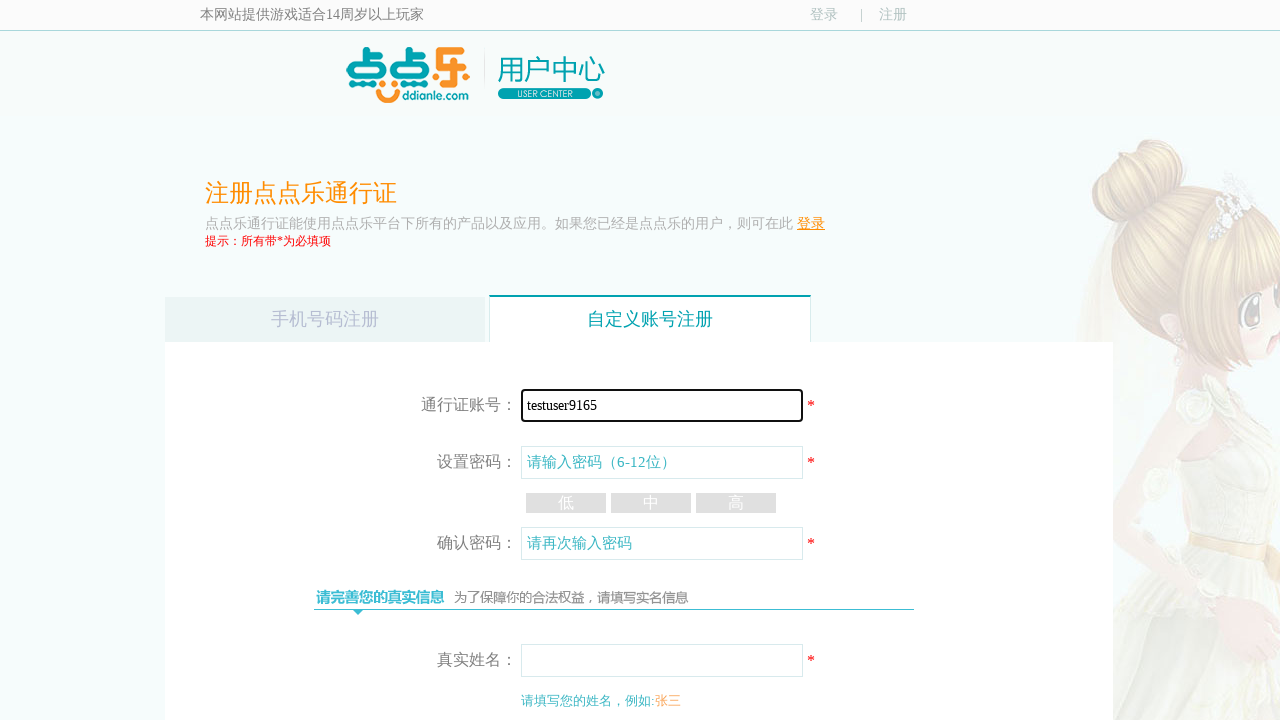

Filled password field with 'Pass123456' on #pwd1
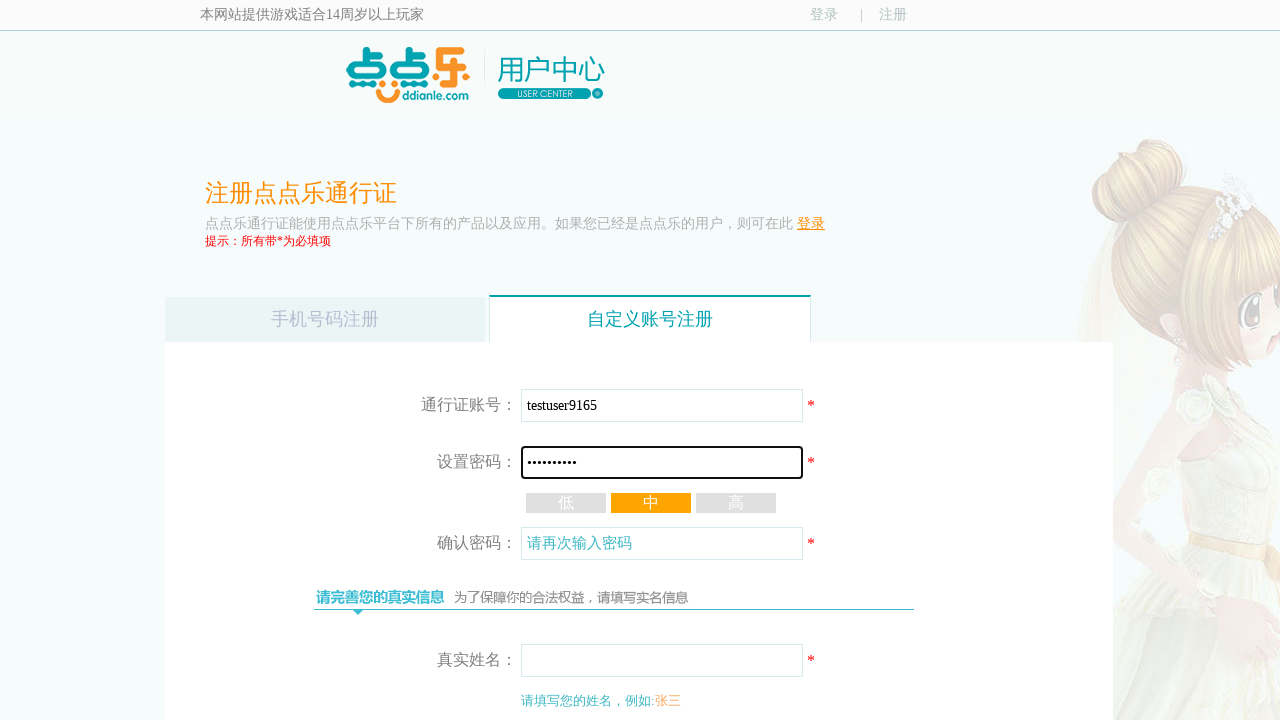

Filled confirm password field with 'Pass123456' on #confirmpwd1
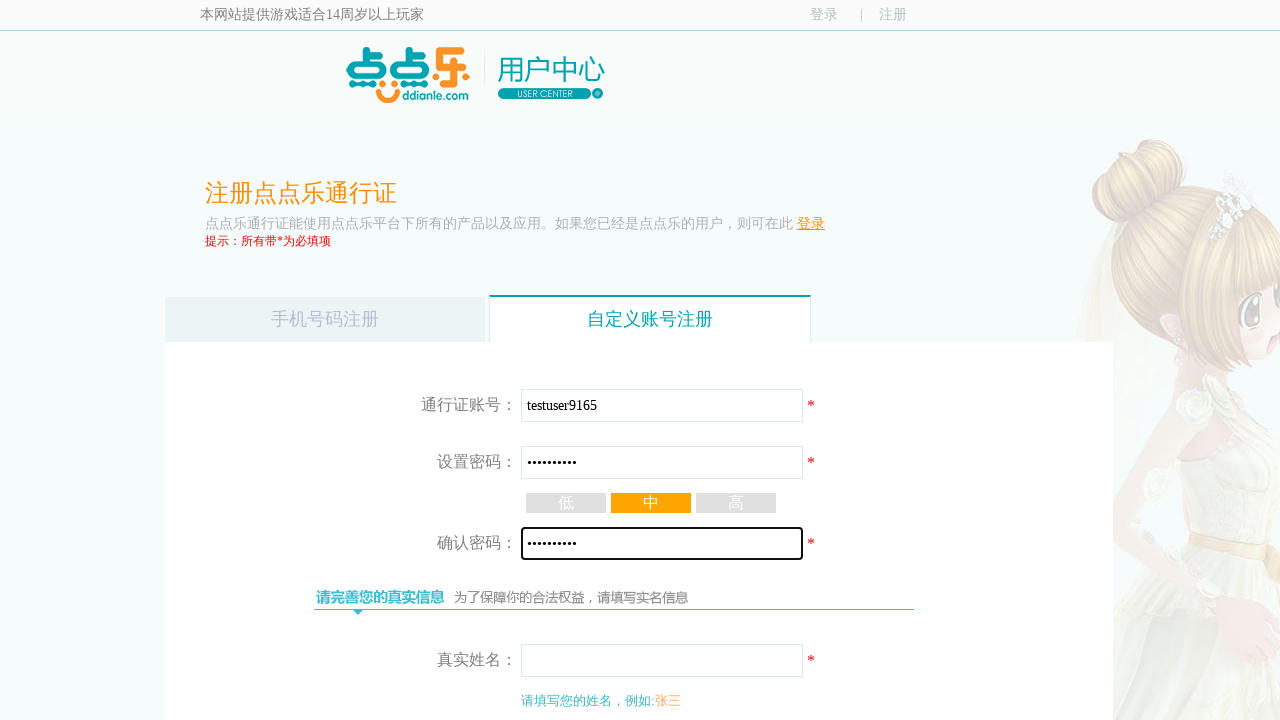

Filled name field with '李华' on //div[@class='regByself_pc']/table[2]/tbody/tr[1]/td[2]/input
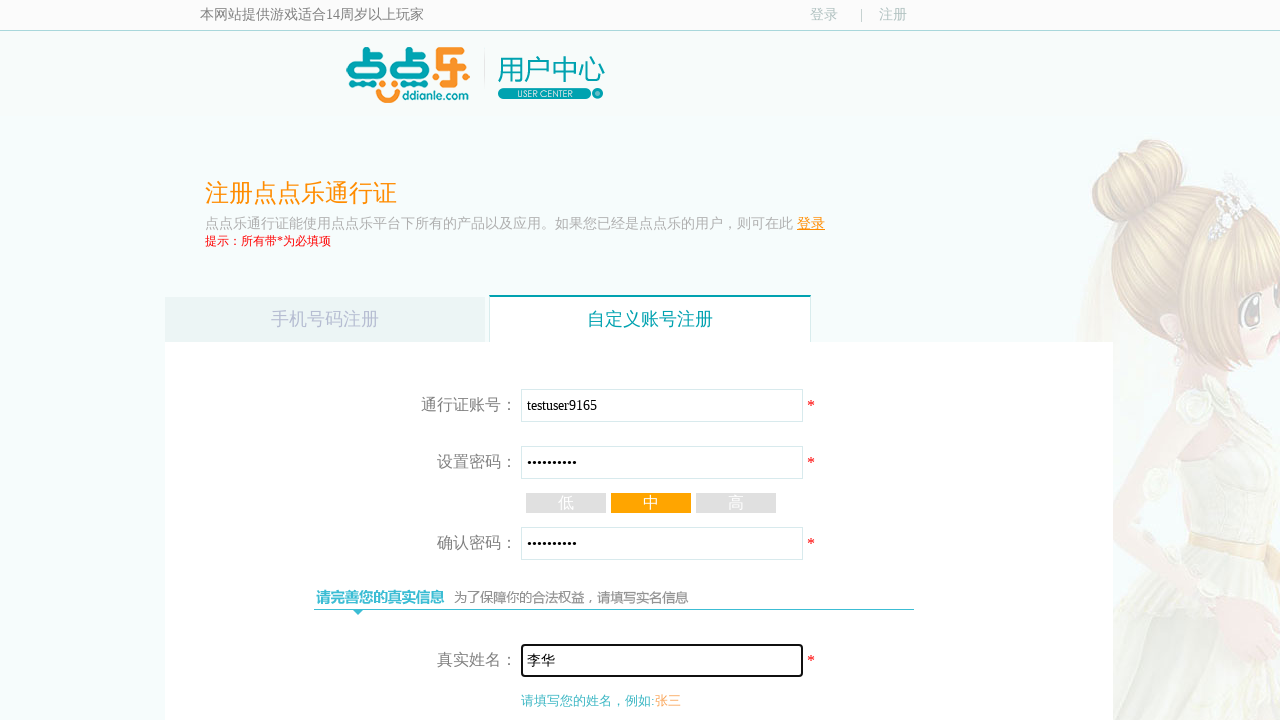

Filled ID card field with invalid format '123456' on //div[@class='regByself_pc']/table[2]/tbody/tr[3]/td[2]/input
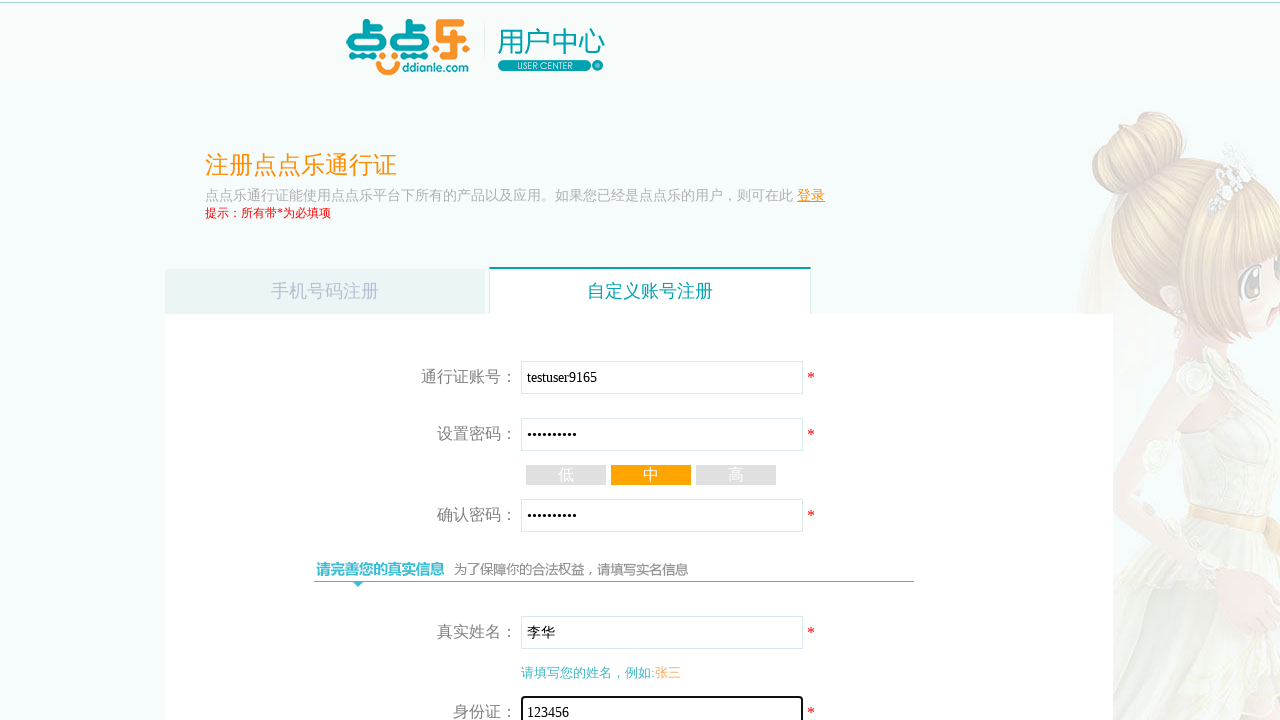

Filled phone number field with '13987654321' on //div[@class='regByself_pc']/table[2]/tbody/tr[5]/td[2]/input[1]
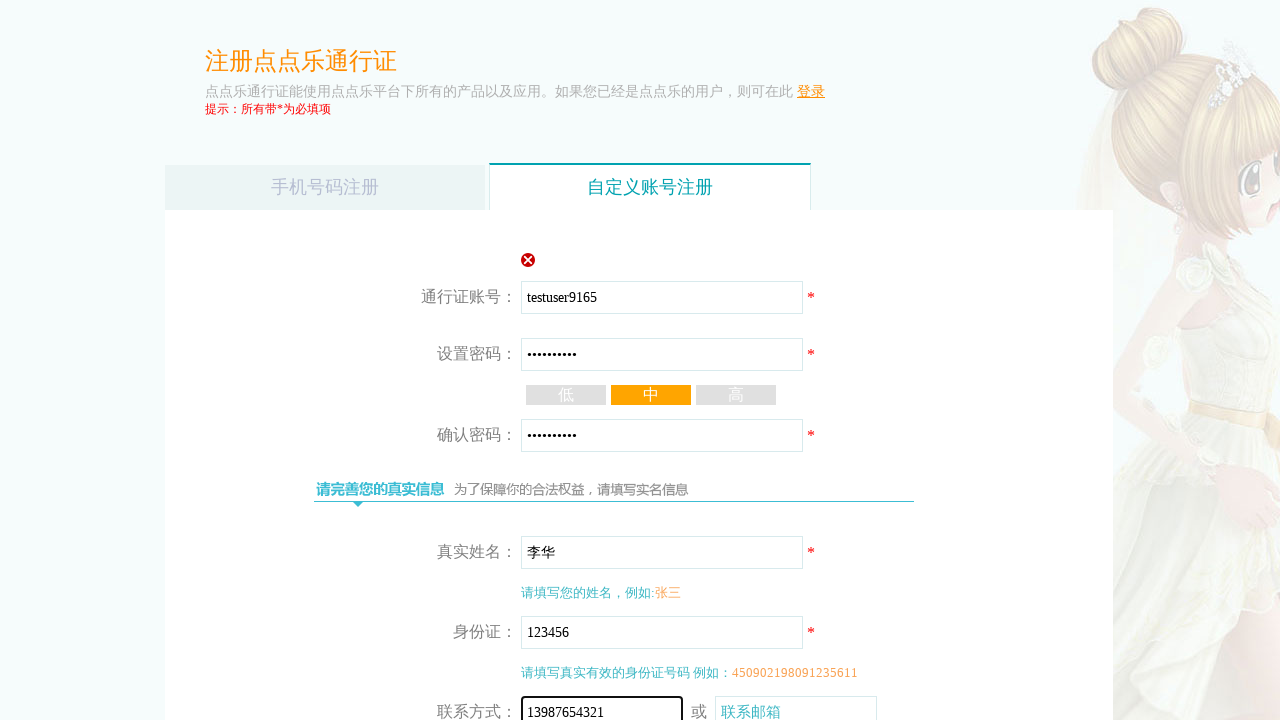

Clicked submit button to register at (651, 516) on xpath=//div[@class='regByself_pc']/table[2]/tbody/tr[8]/td[2]/button
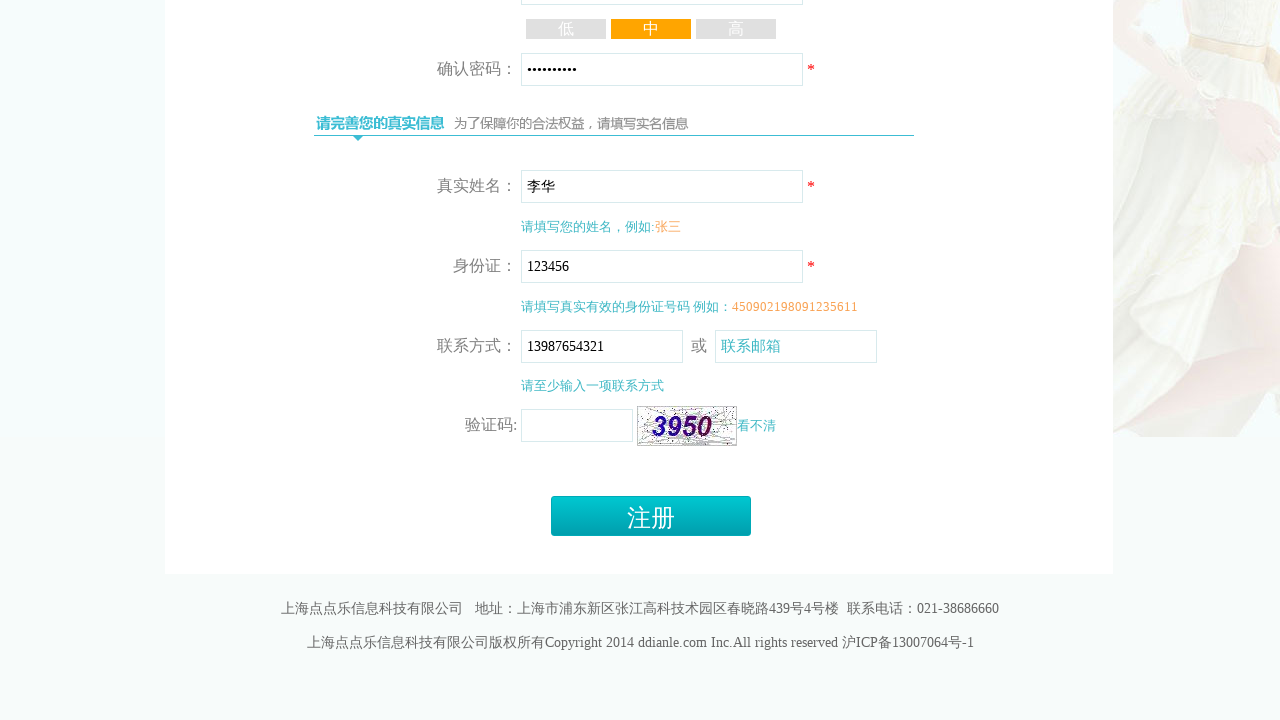

Validation error message appeared for invalid ID card format
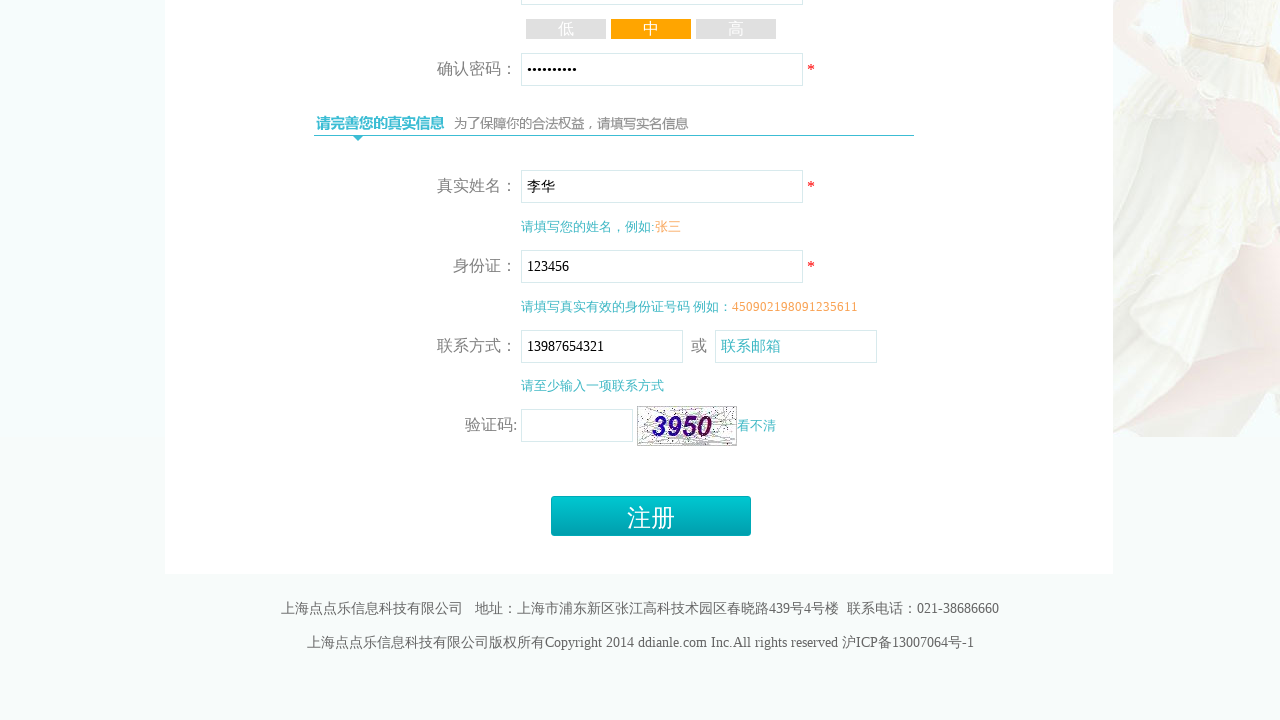

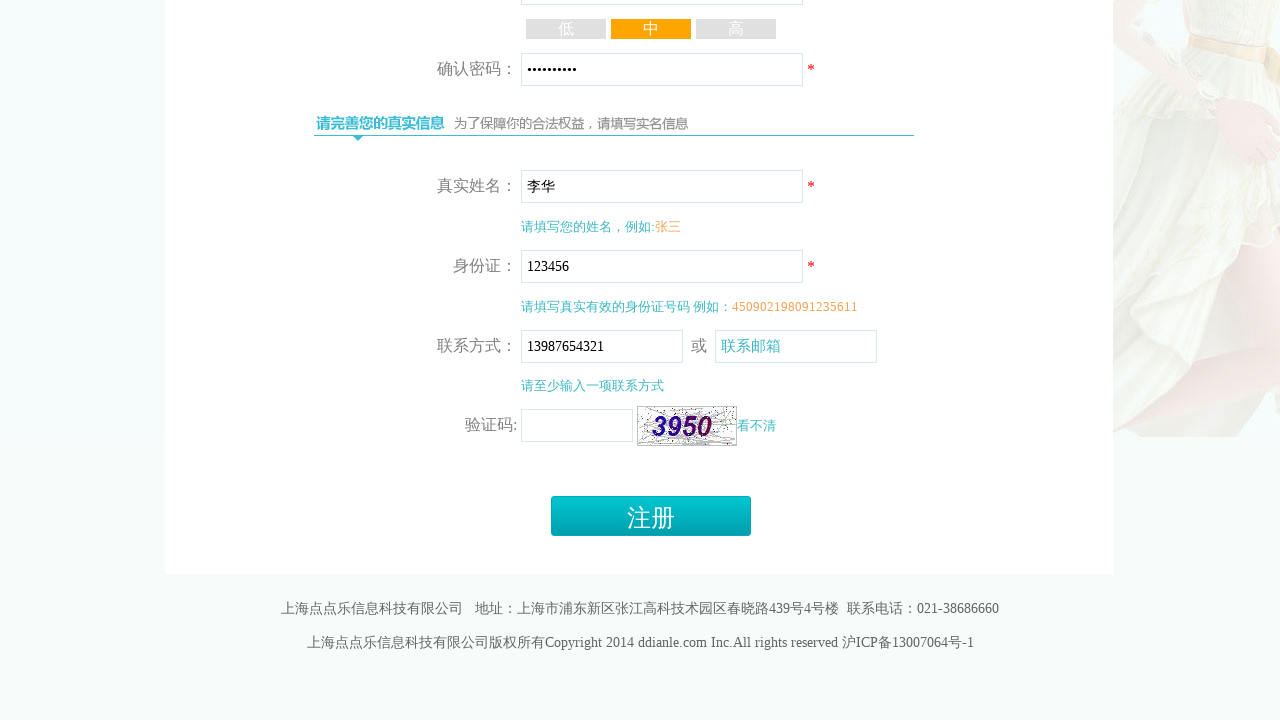